Simple test that navigates to the OpenCart demo website

Starting URL: https://naveenautomationlabs.com/opencart/

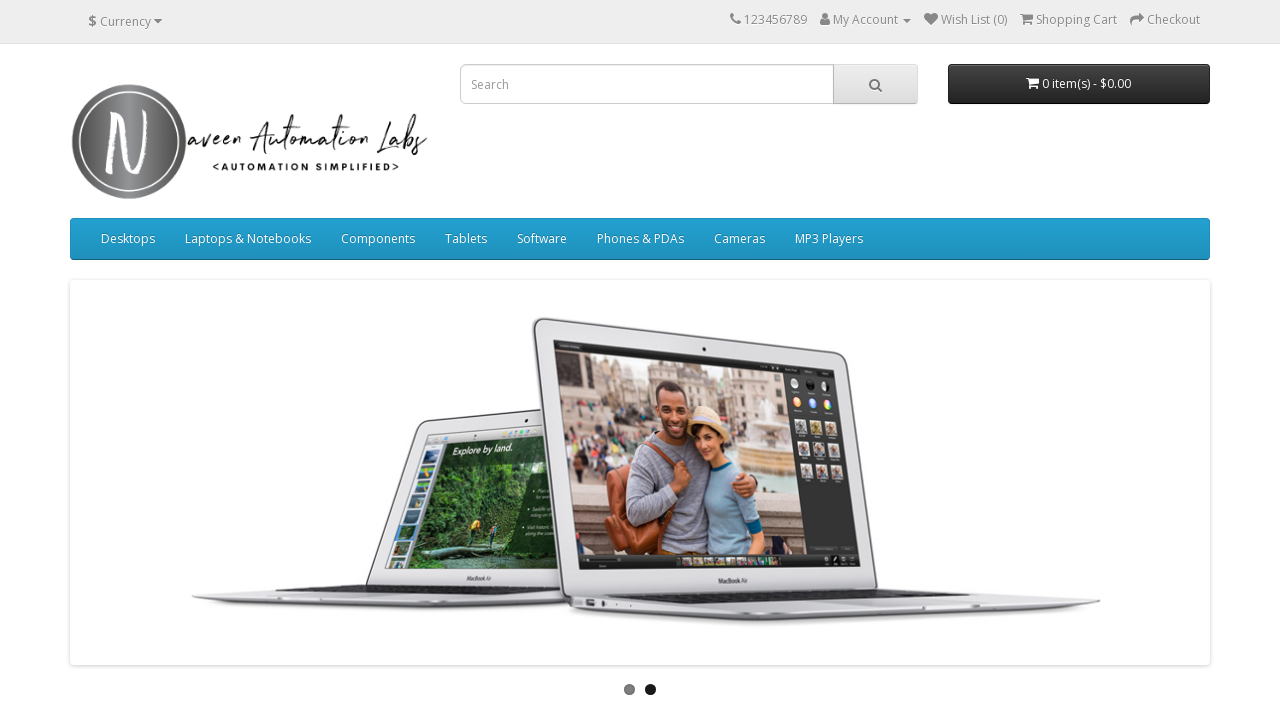

Waited for page to reach networkidle state at OpenCart demo website
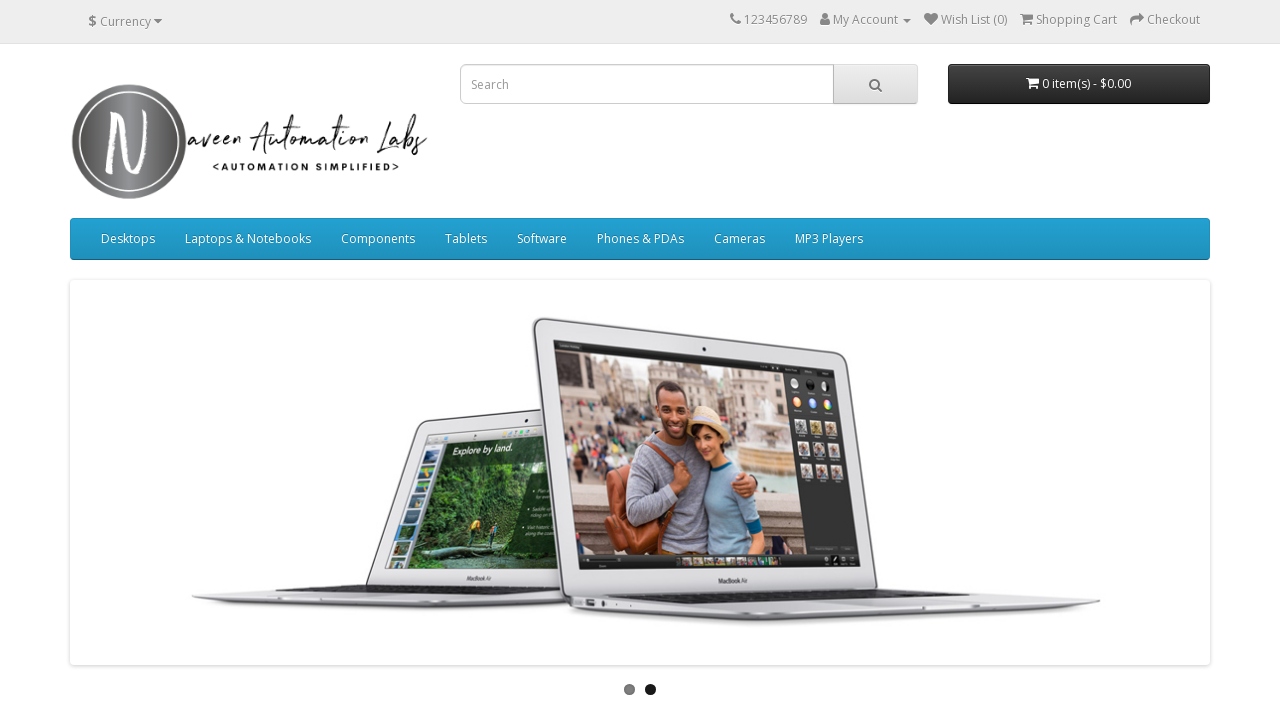

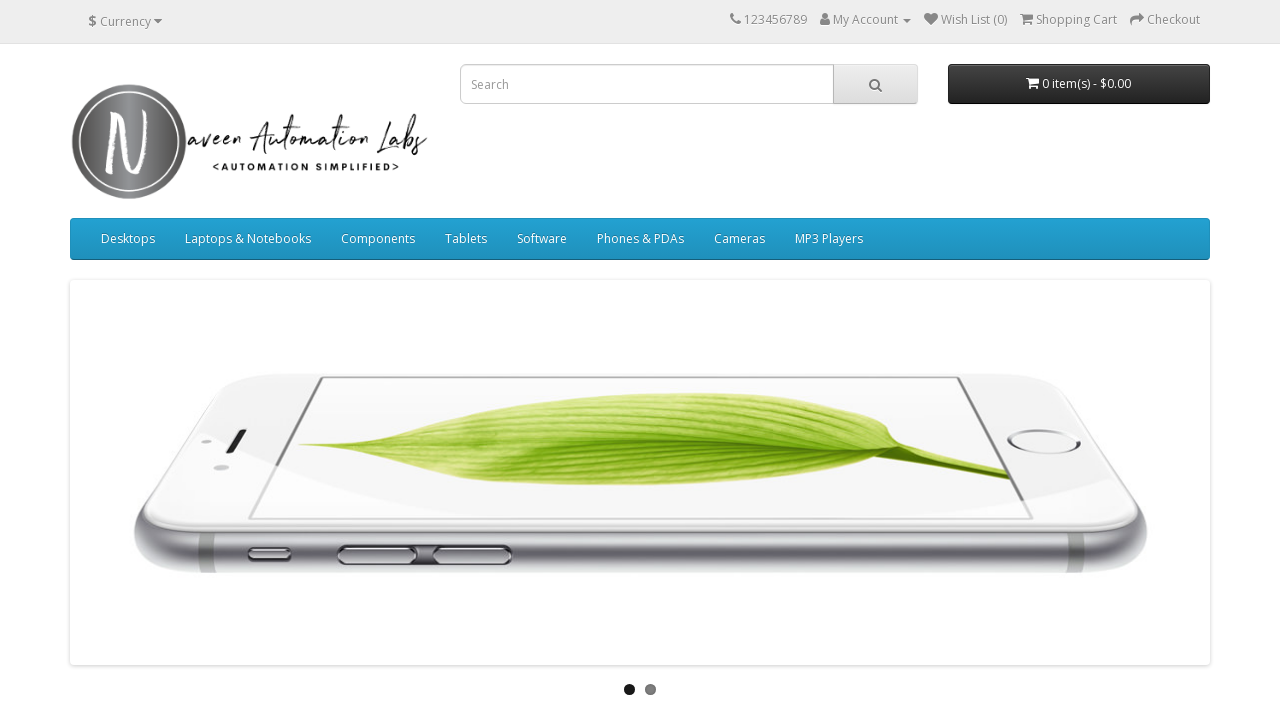